Navigates to atpays.com and clicks on the first few links found on the page to test link navigation functionality

Starting URL: http://atpays.com/

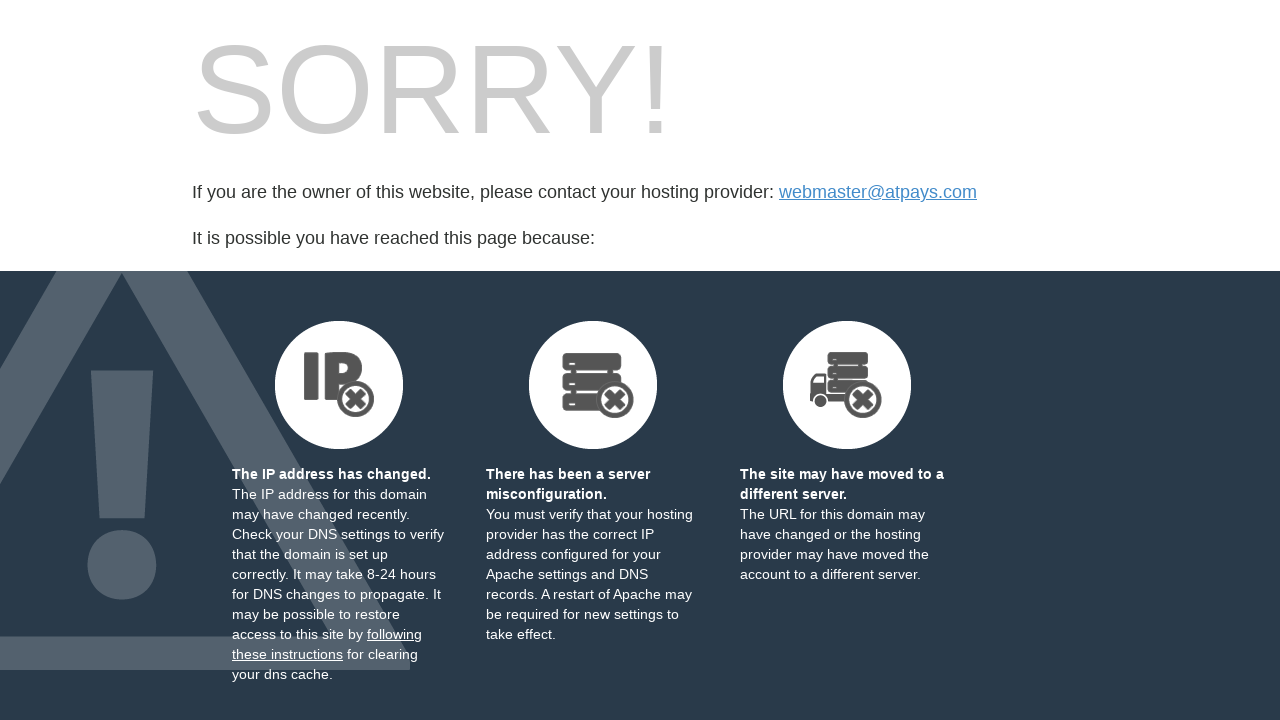

Navigated to atpays.com
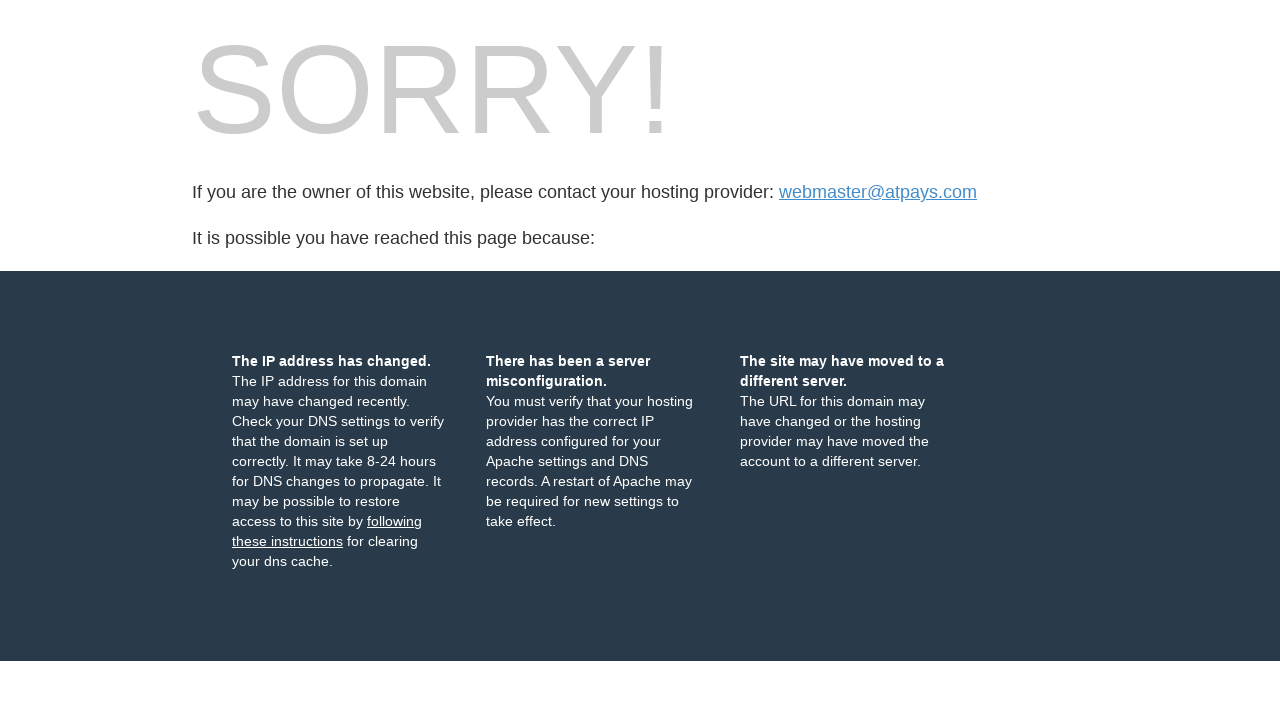

Retrieved all link elements from the page
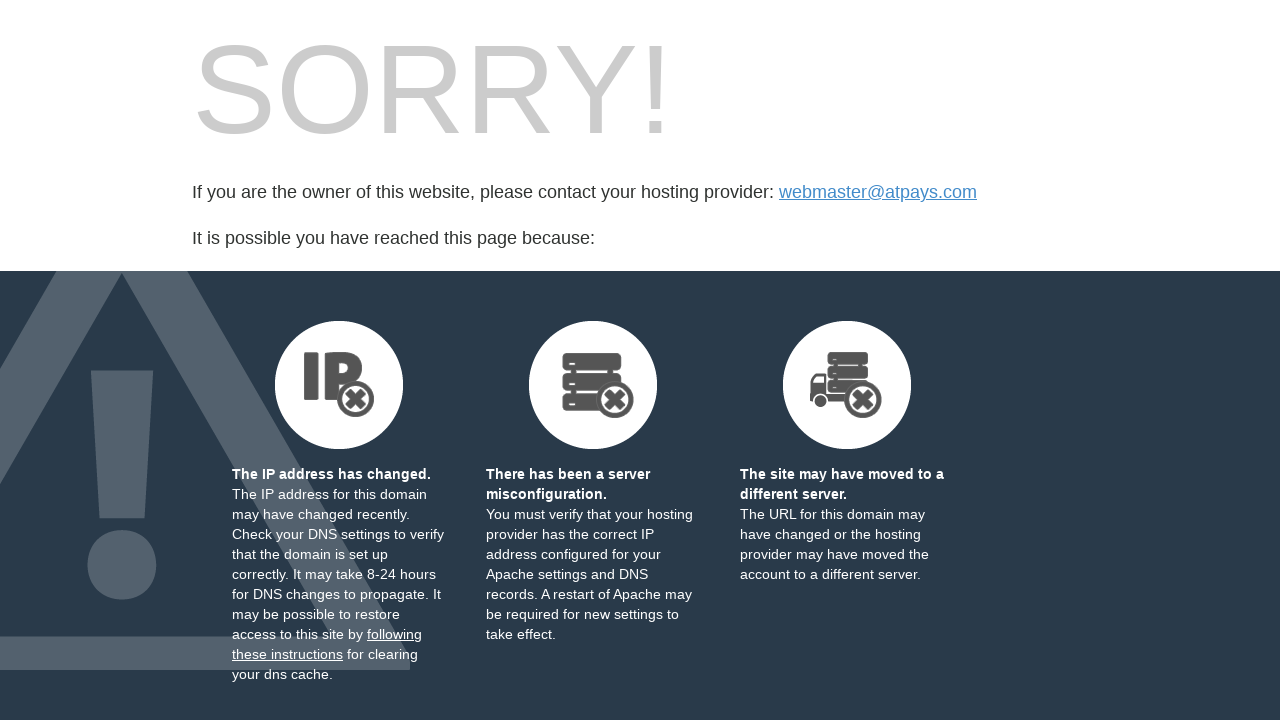

Clicked link #1 at (878, 192) on a >> nth=0
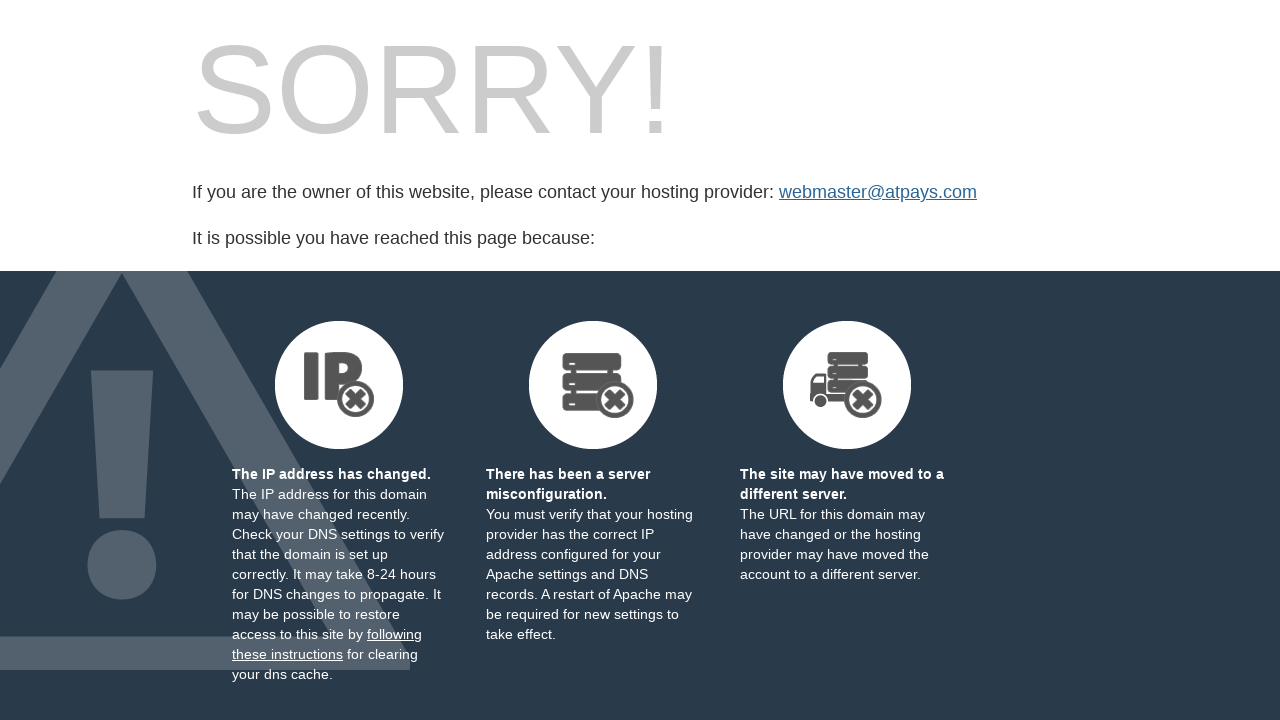

Navigated back from link #1
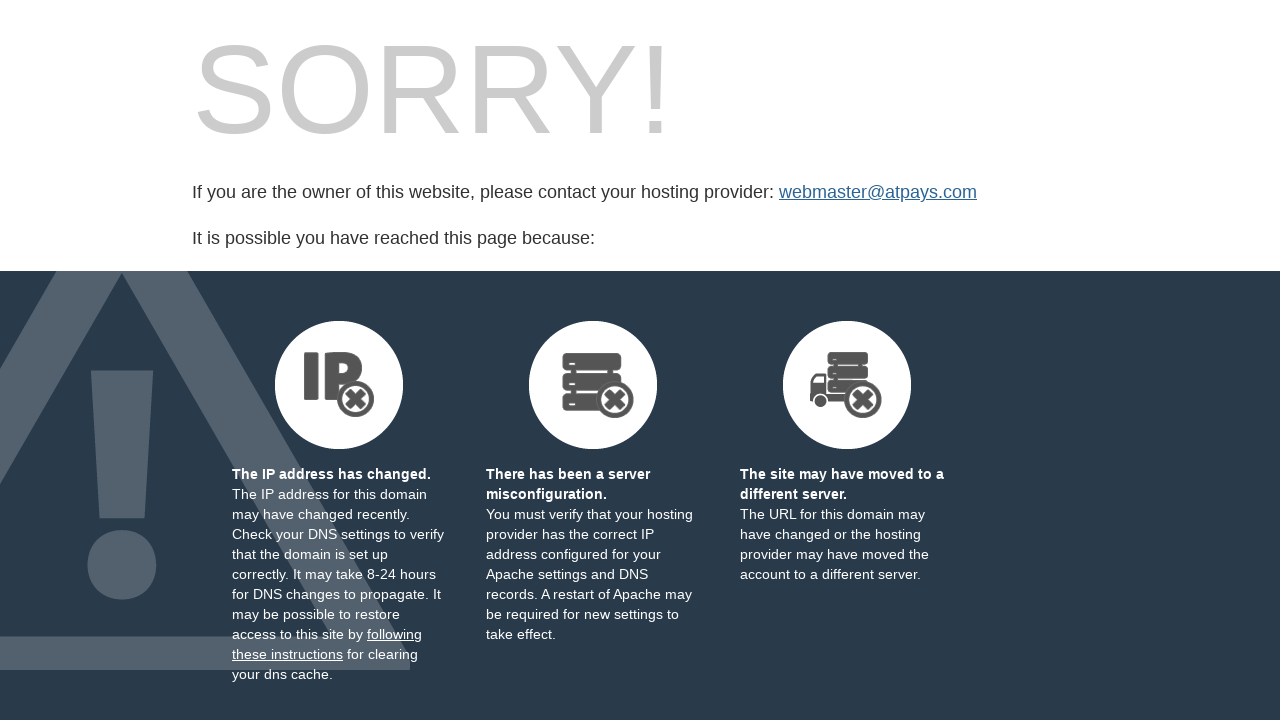

Page loaded after returning from link #1
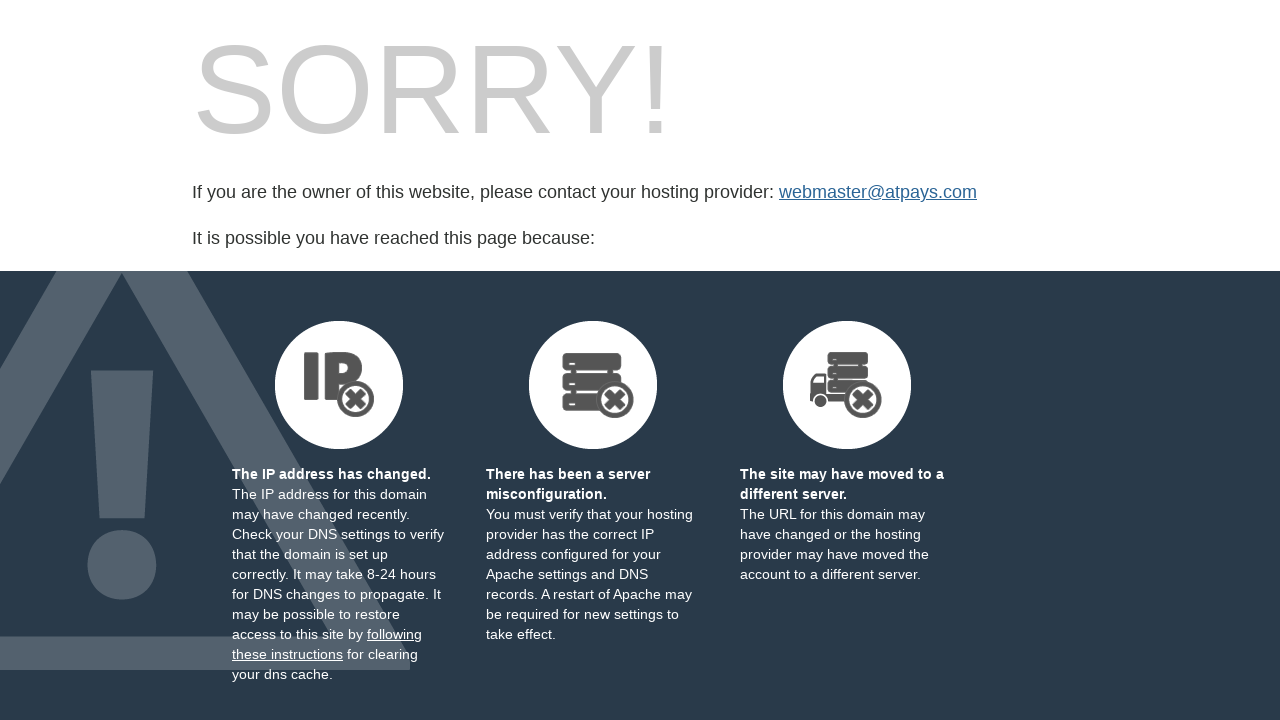

Clicked link #2 at (394, 634) on a >> nth=1
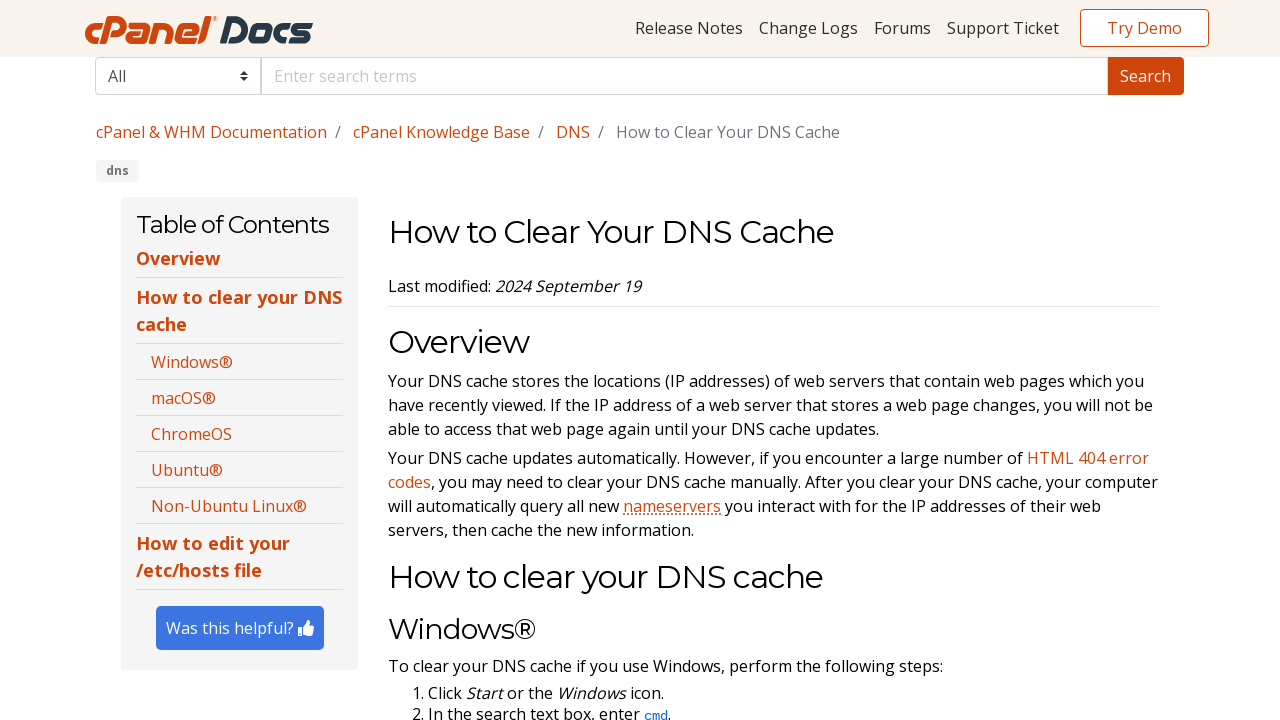

Navigated back from link #2
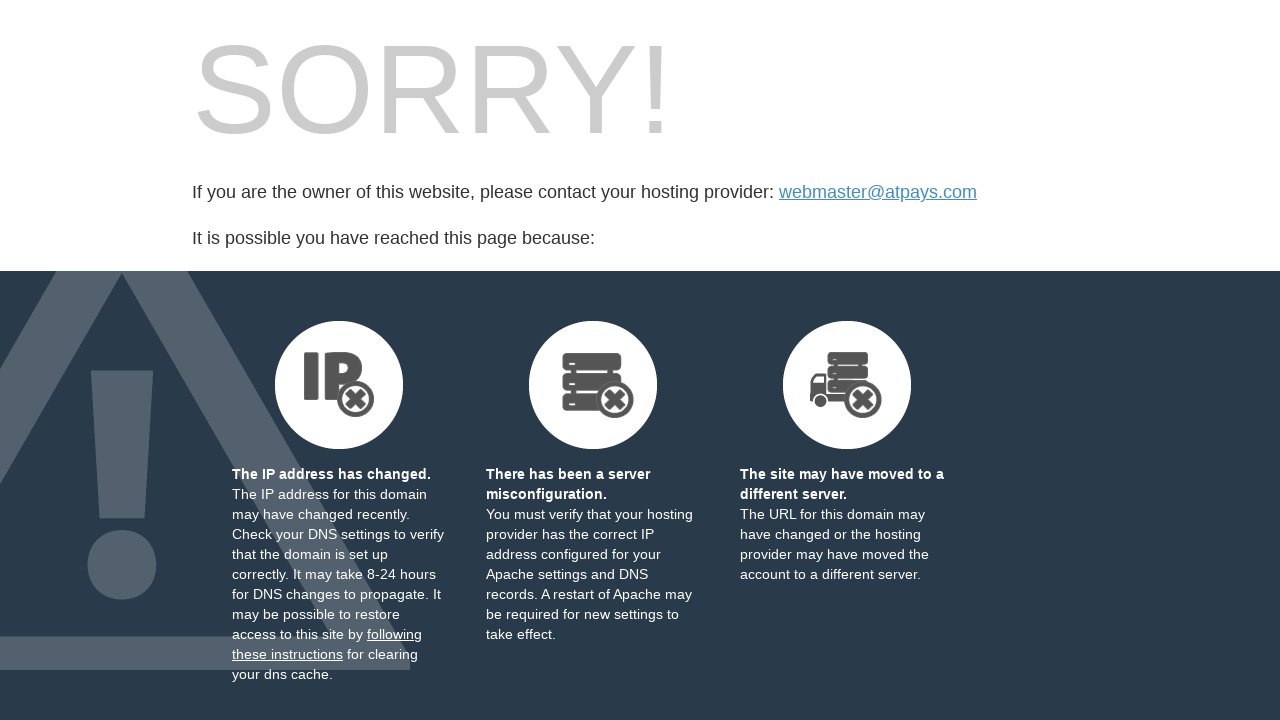

Page loaded after returning from link #2
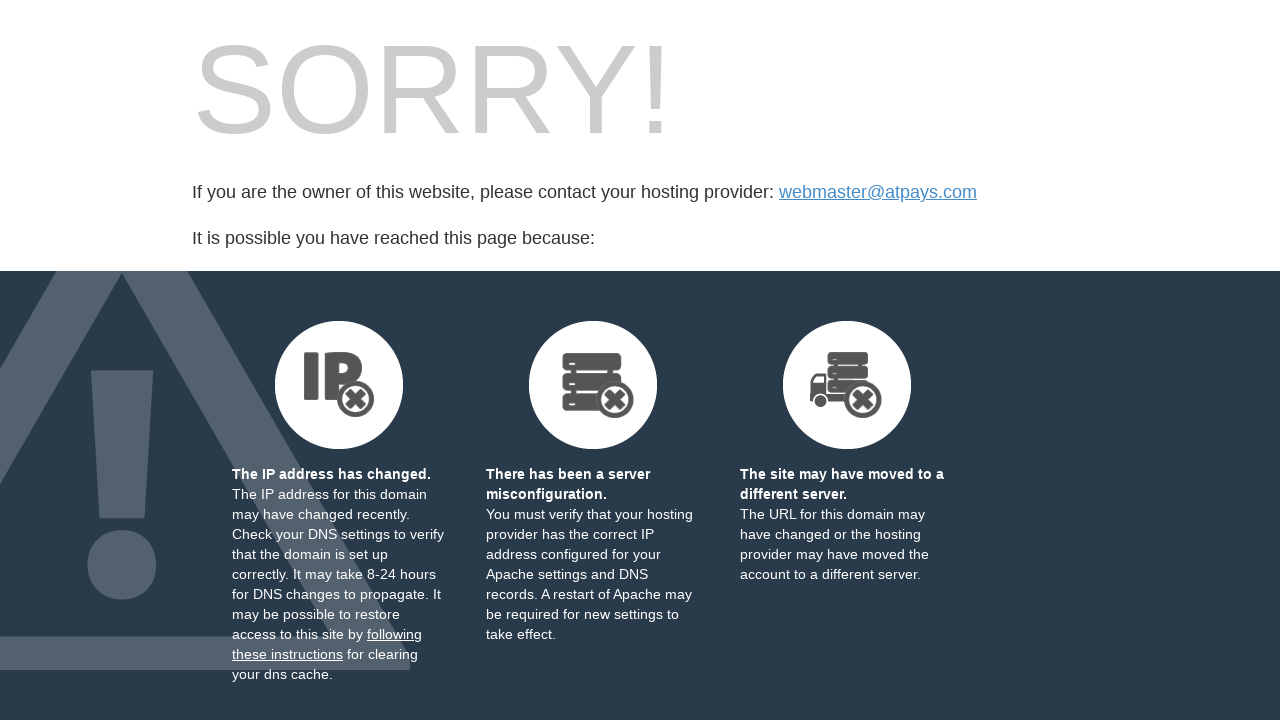

Clicked link #3 at (640, 630) on a >> nth=2
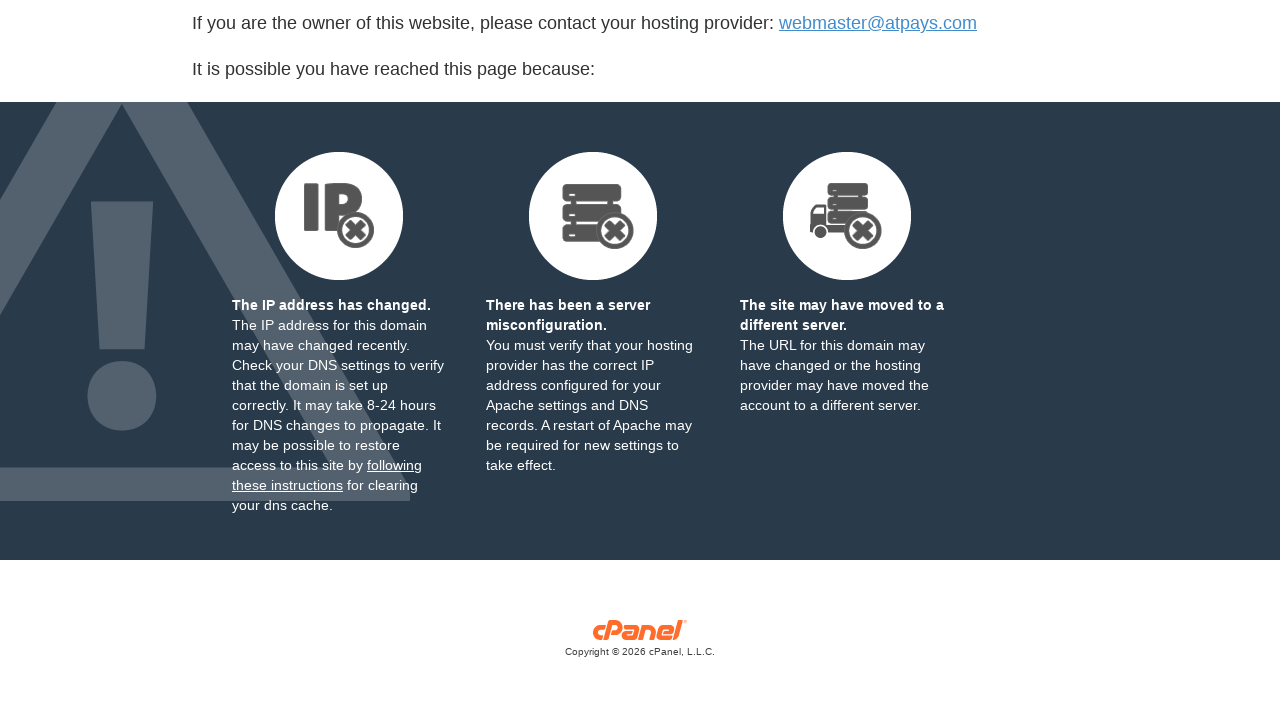

Navigated back from link #3
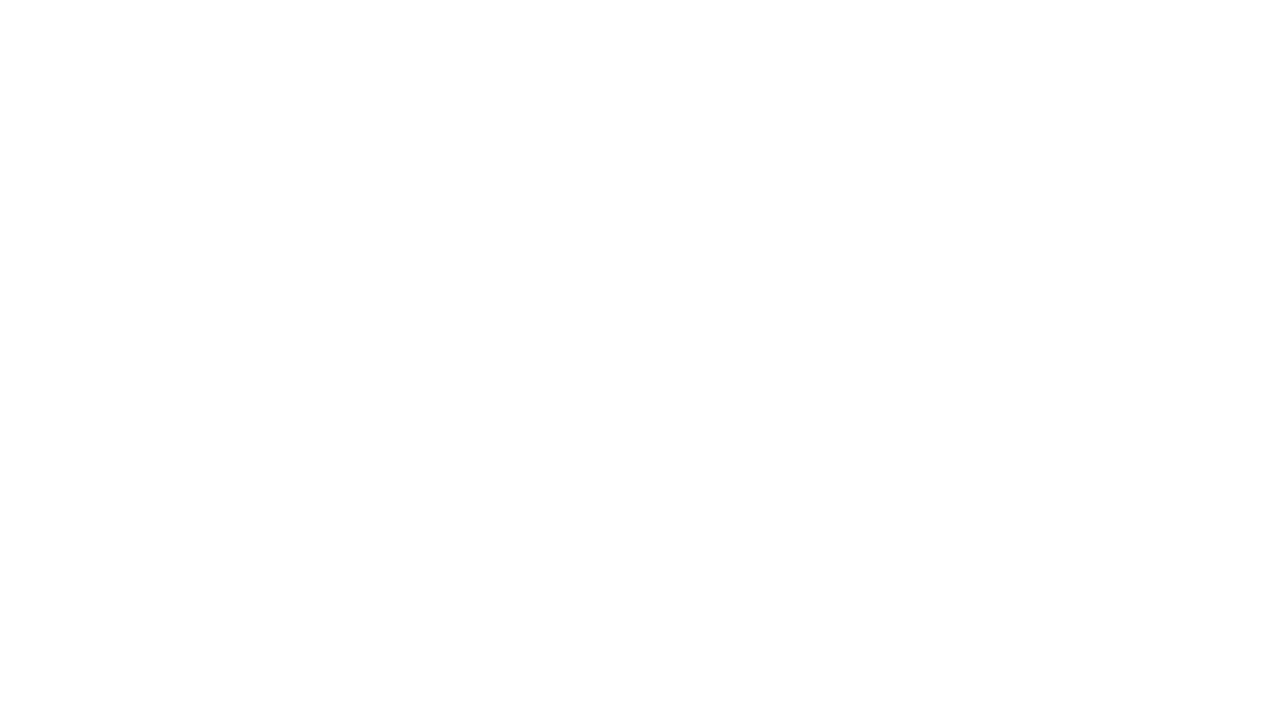

Page loaded after returning from link #3
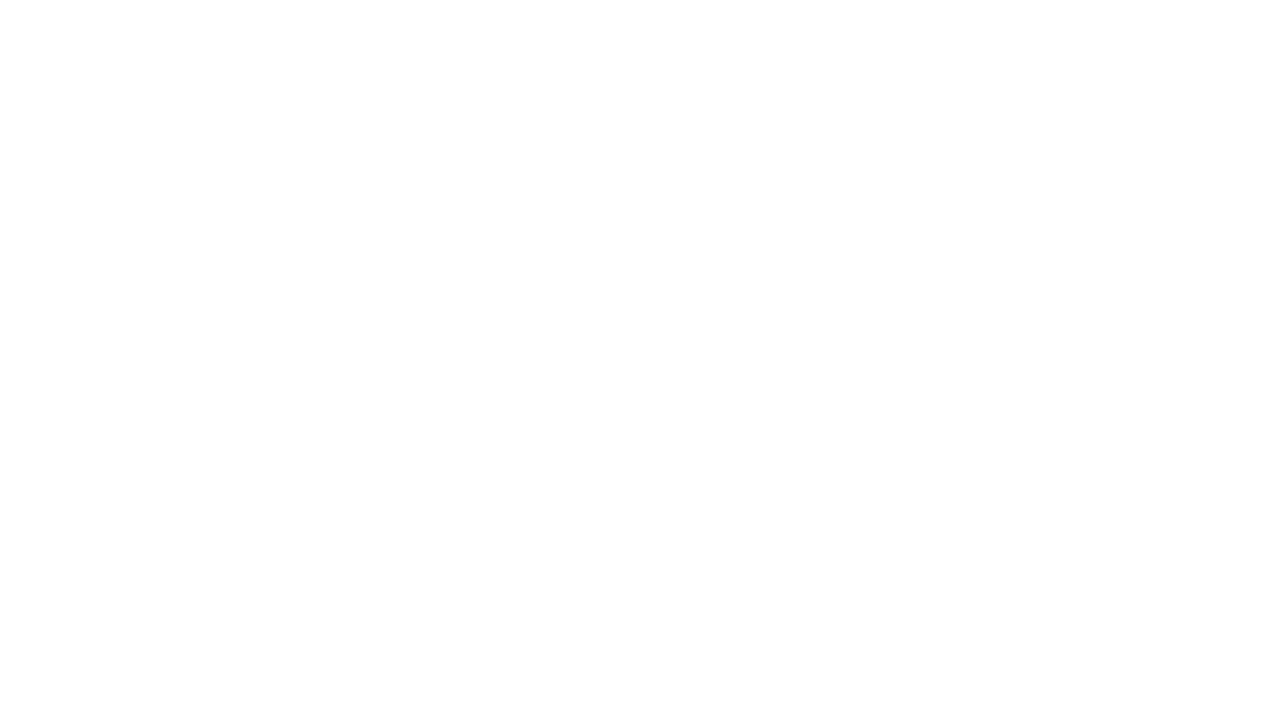

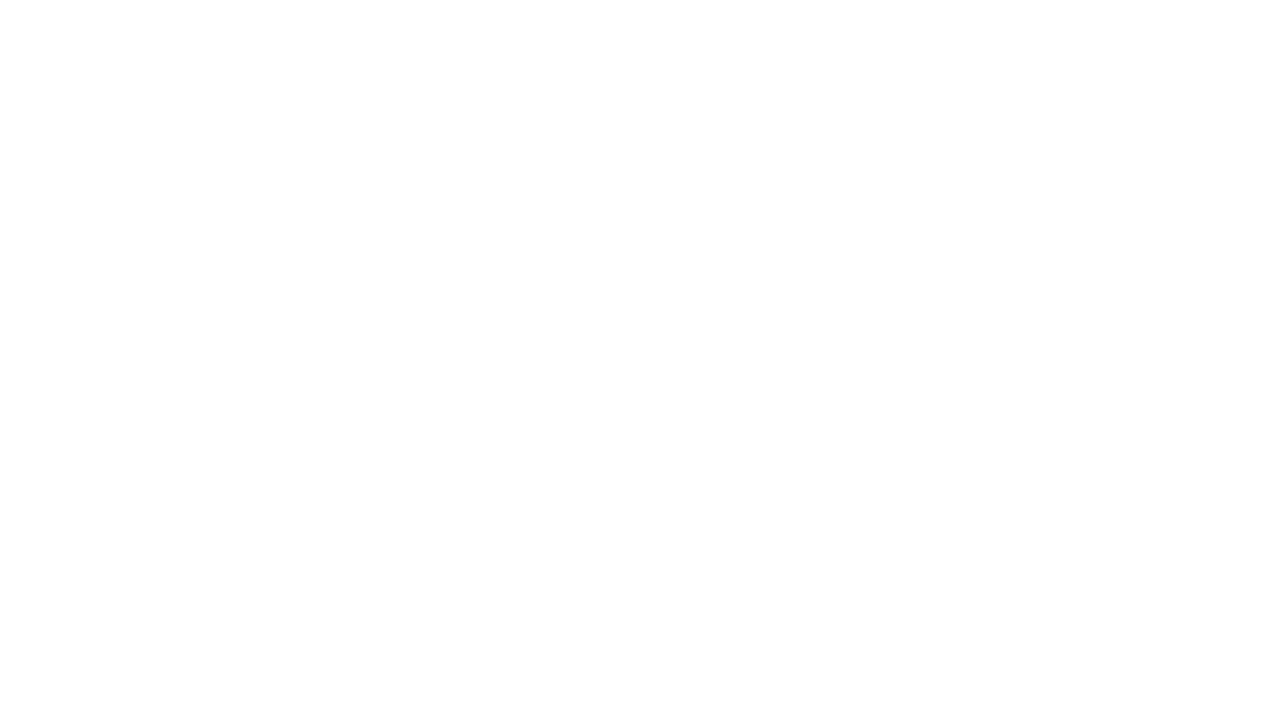